Tests window handling by opening a new window, switching between windows, and verifying content in both parent and child windows

Starting URL: https://the-internet.herokuapp.com/windows

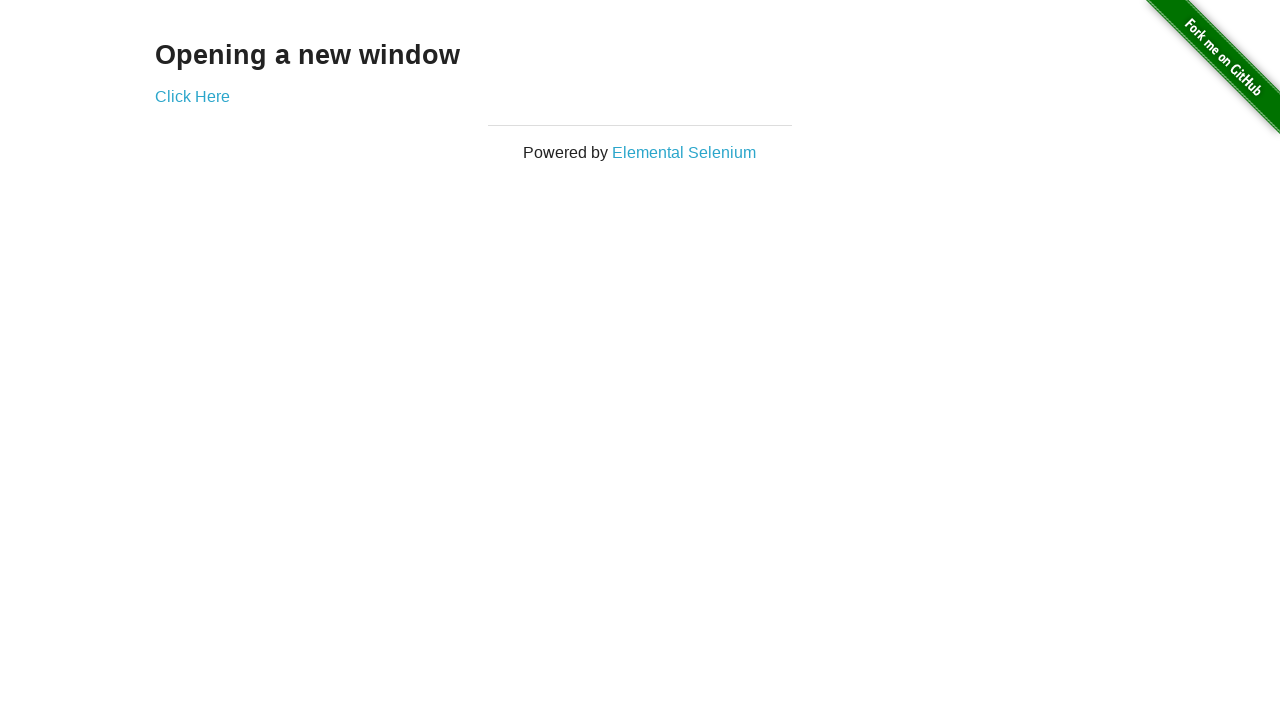

Clicked 'Click Here' link to open new window at (192, 96) on text=Click Here
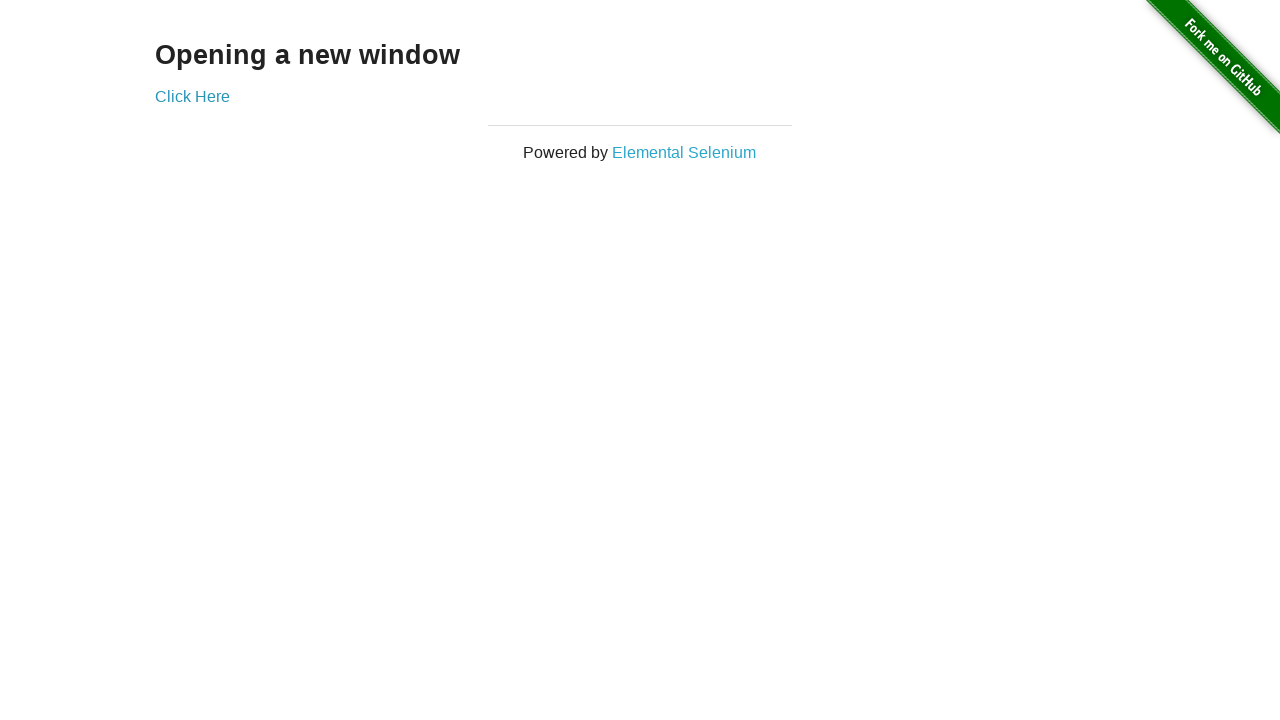

Waited 1000ms for new window to open
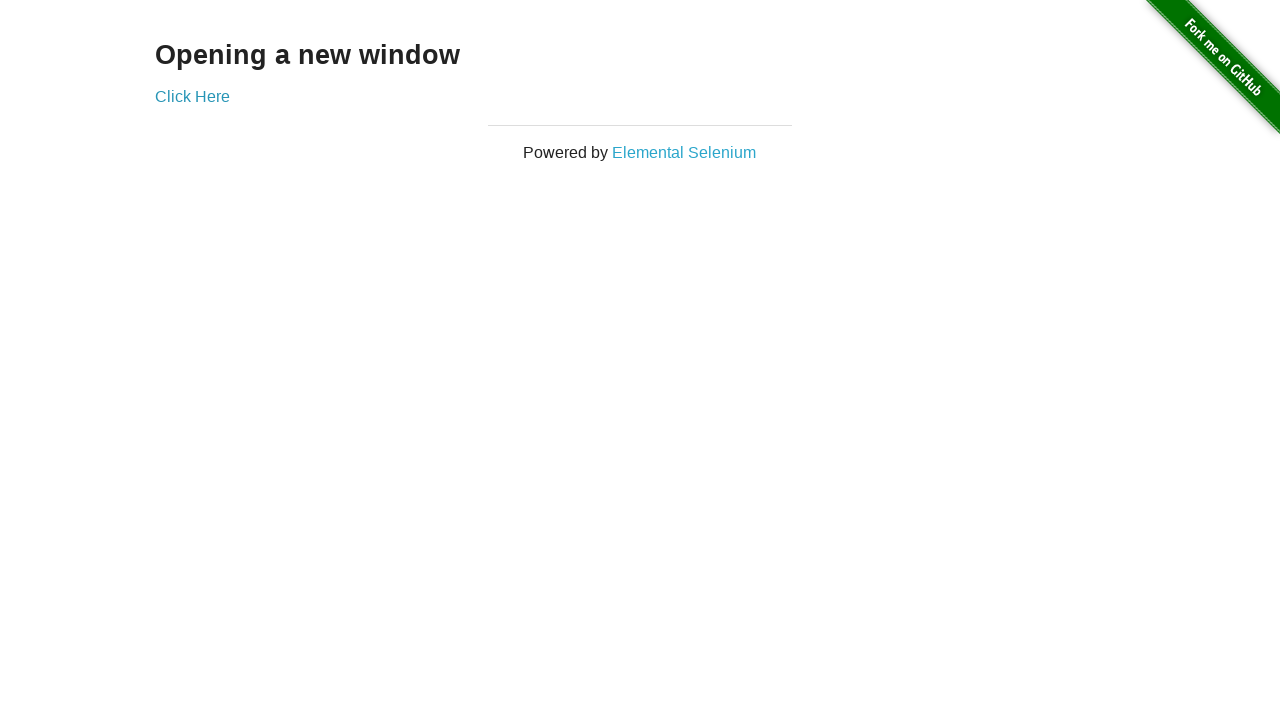

Retrieved all pages/tabs from context
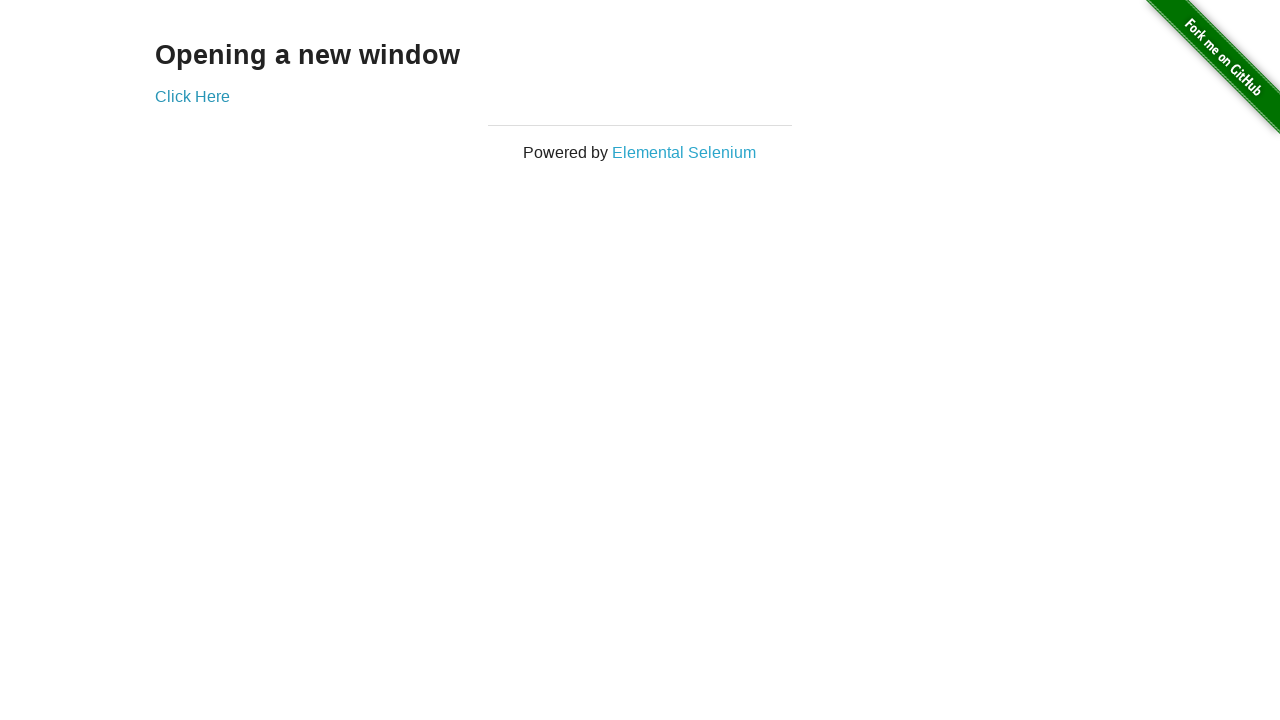

Switched to new window (second page in context)
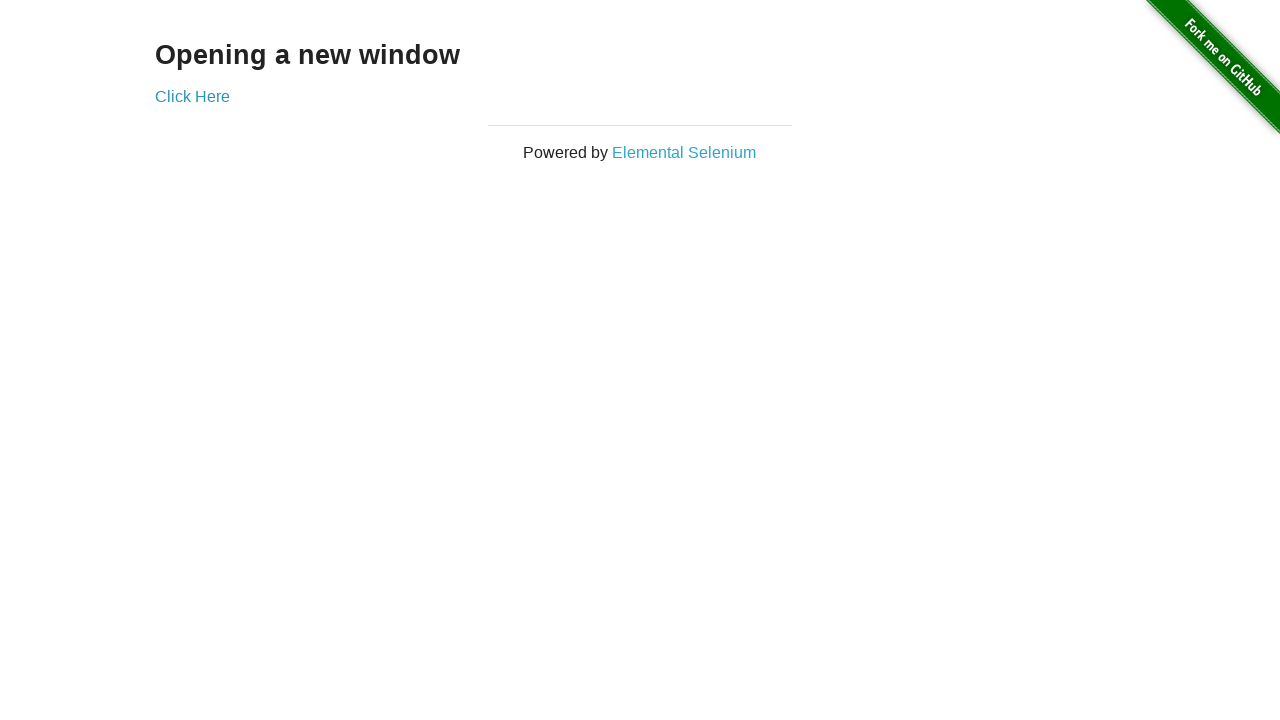

Verified 'New Window' heading text in child window
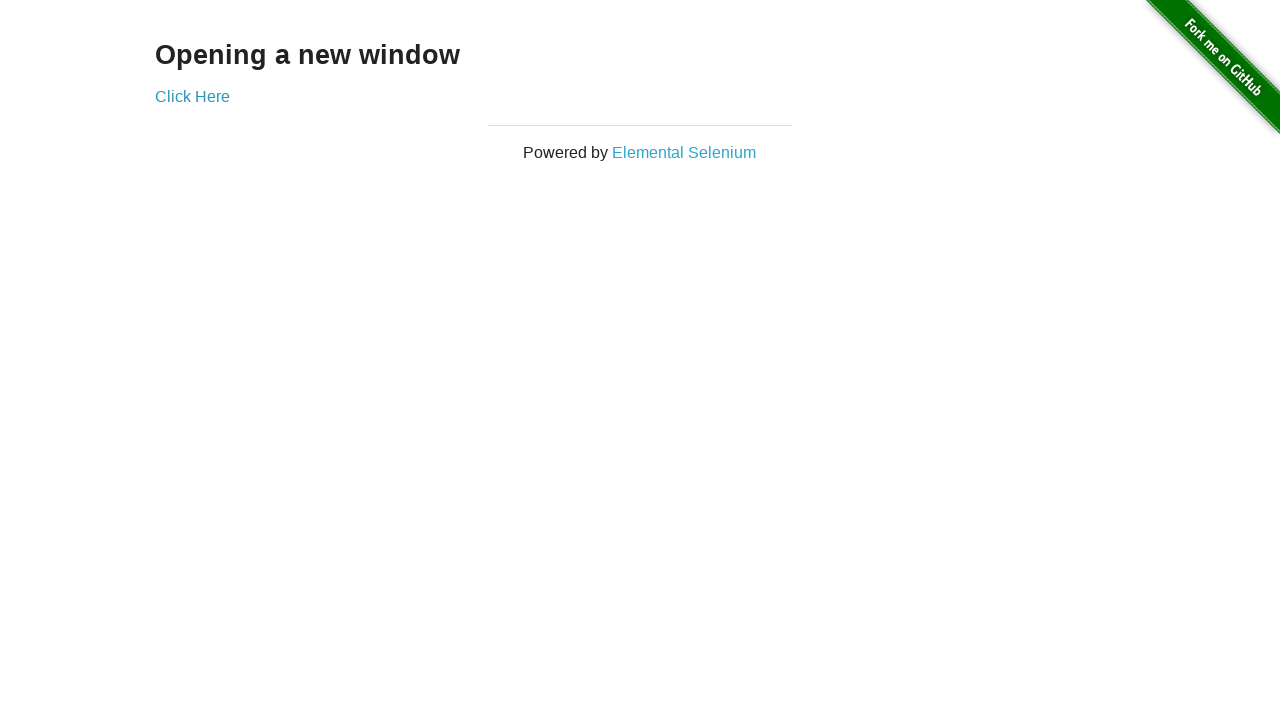

Closed child window
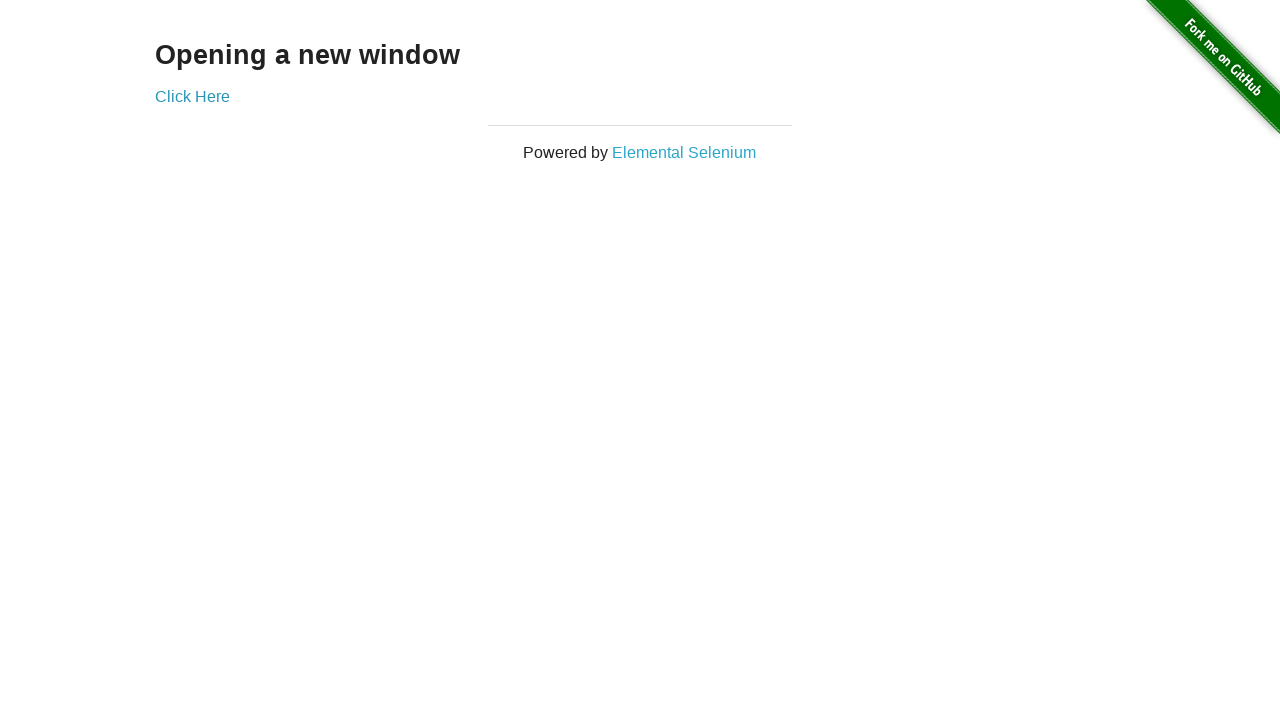

Verified 'Opening a new window' heading text in parent window
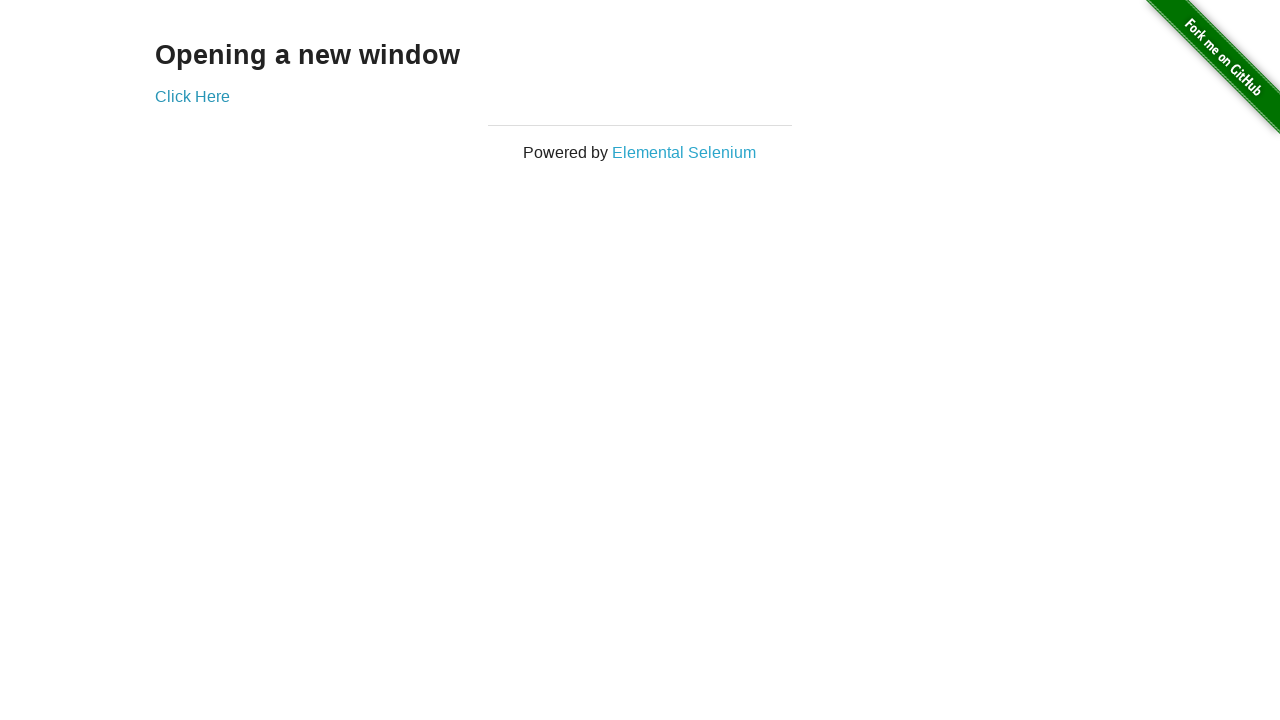

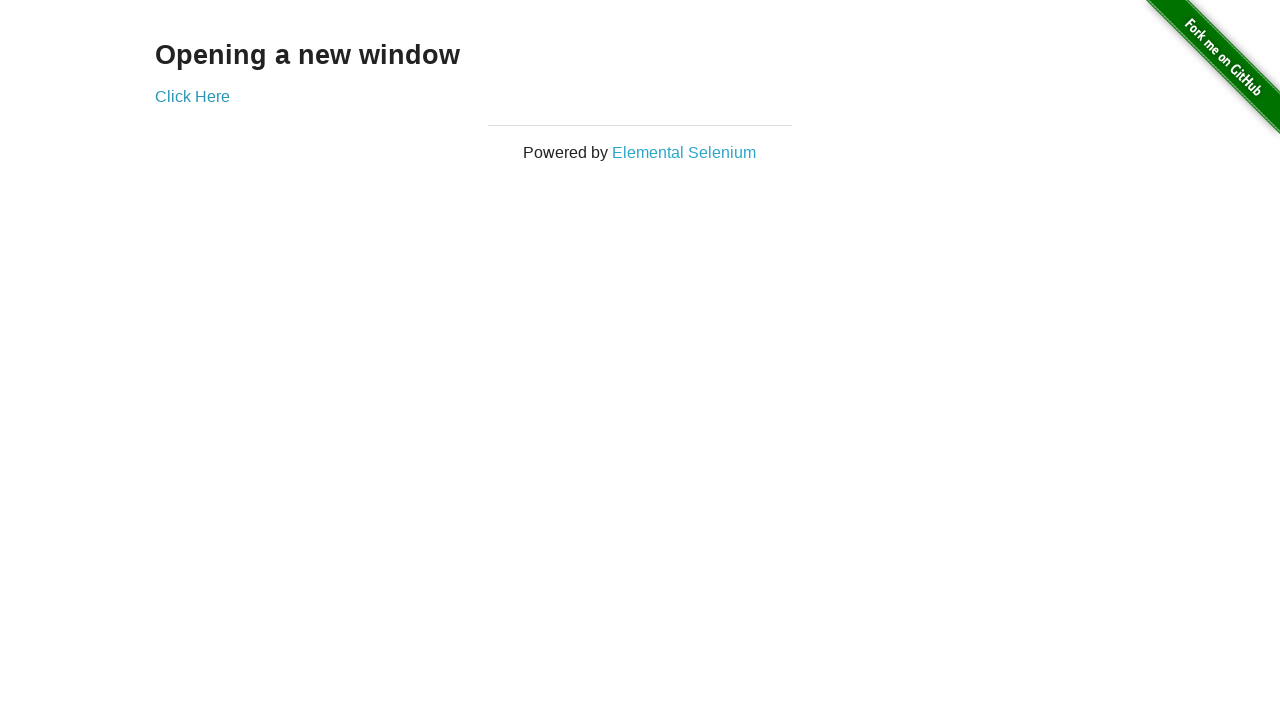